Tests complete purchase flow from login to checkout completion with success message verification

Starting URL: https://www.saucedemo.com/

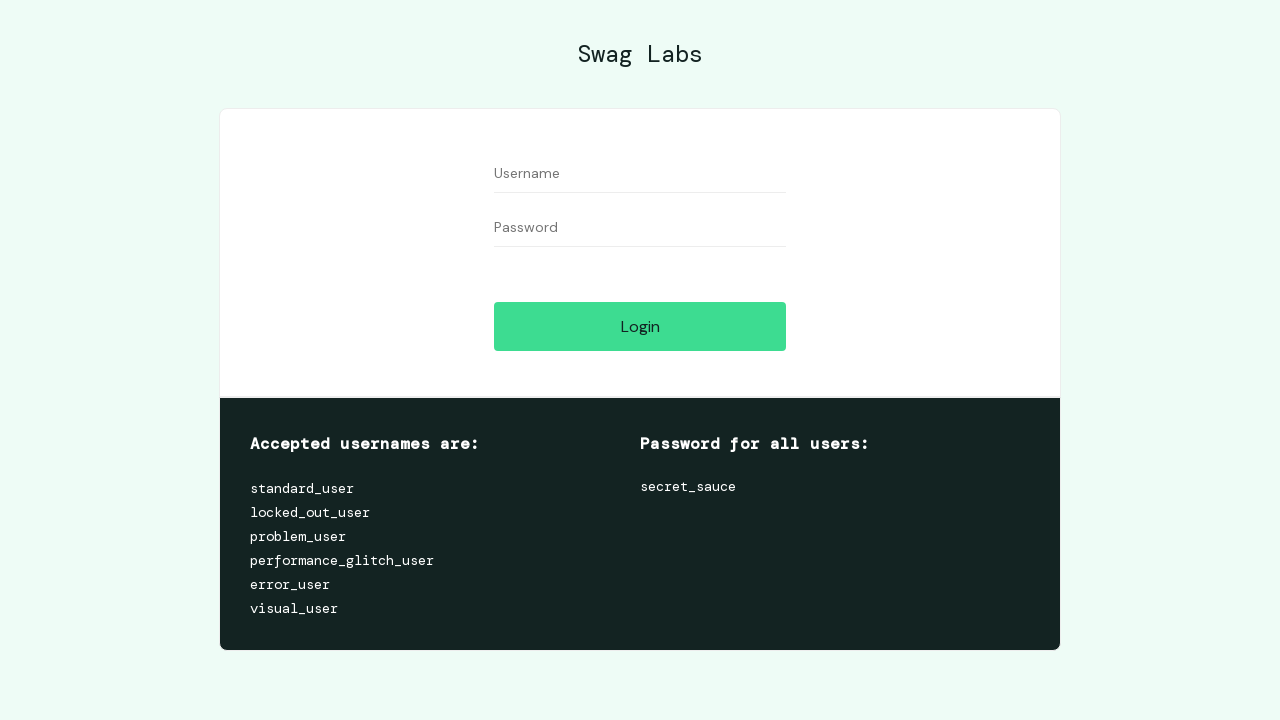

Username input field is visible
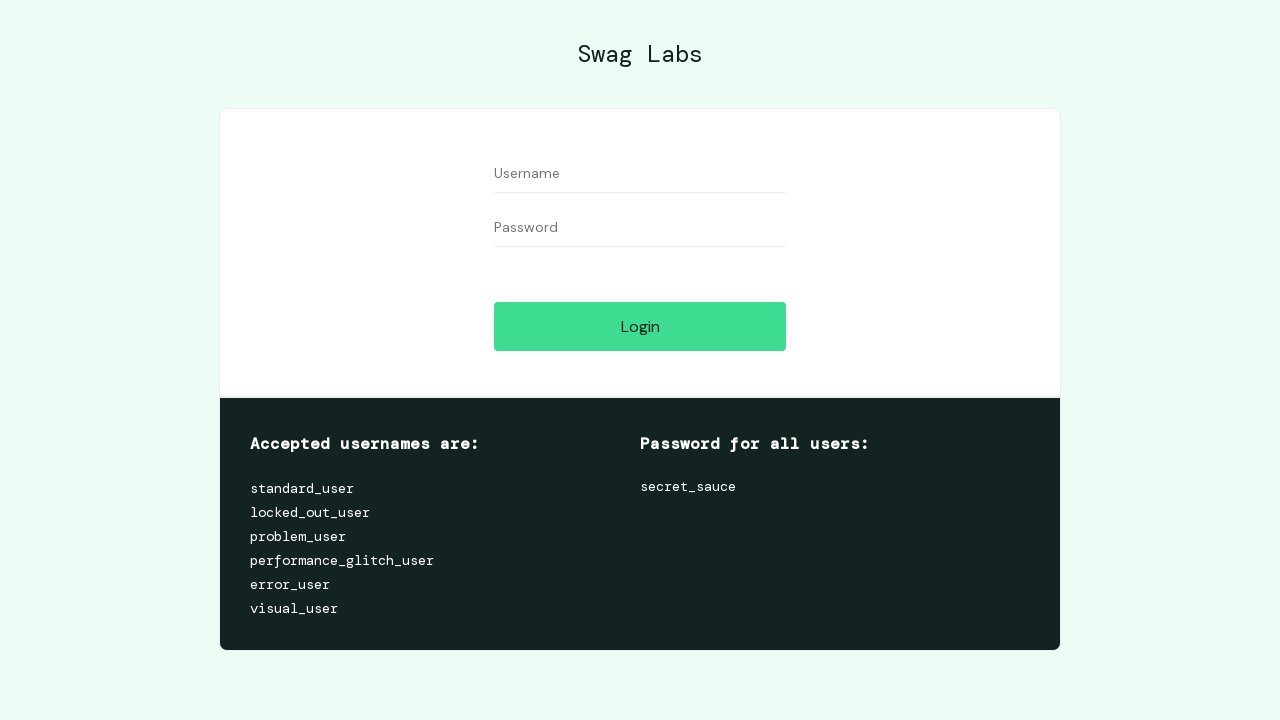

Filled username field with 'standard_user' on #user-name
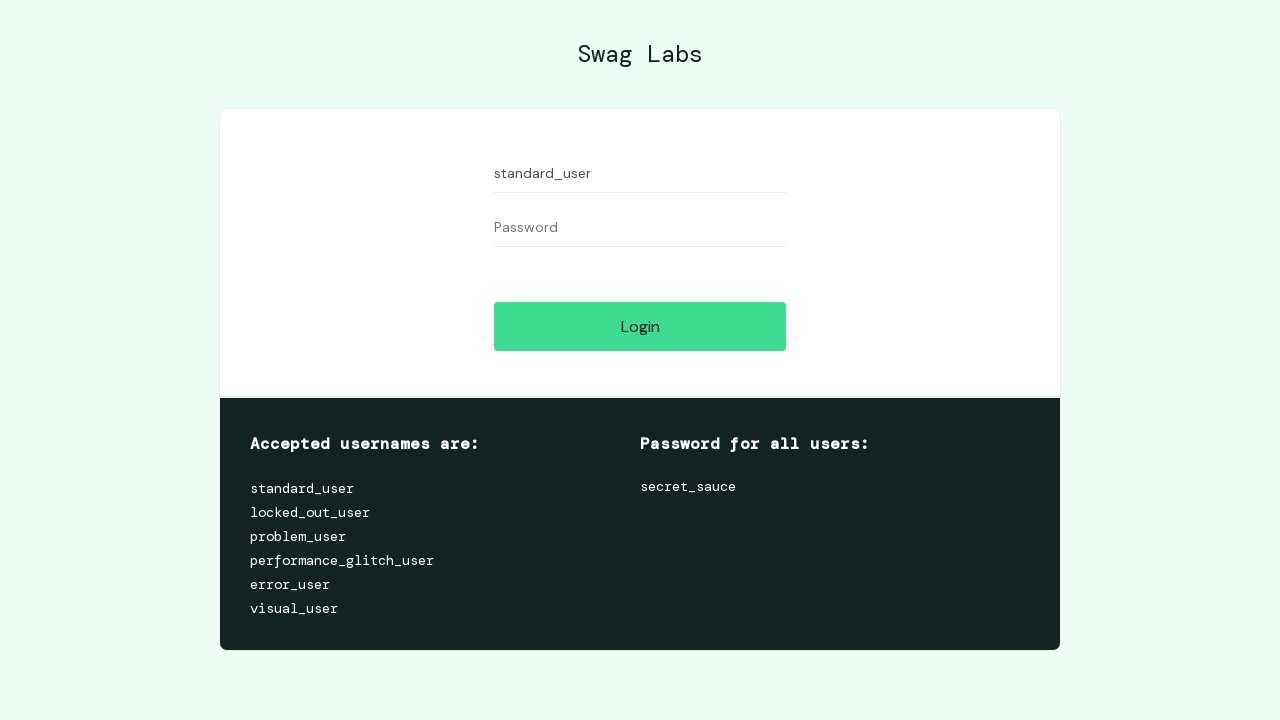

Password input field is visible
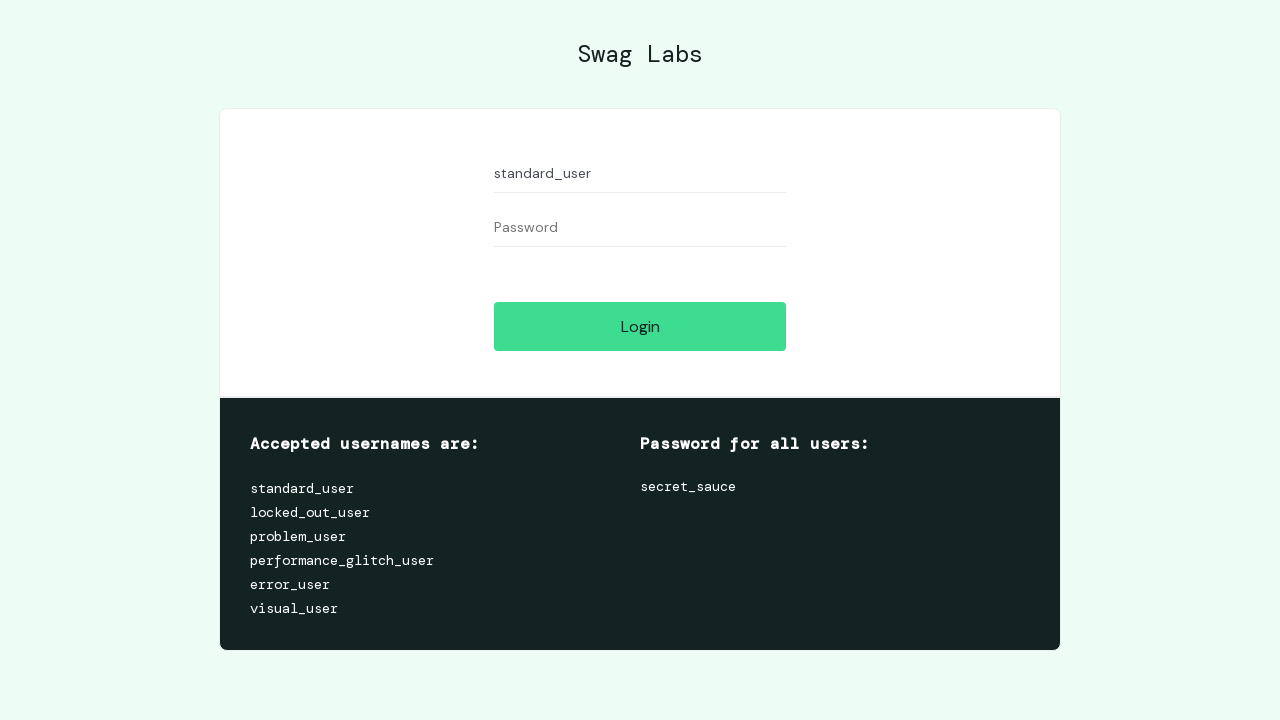

Filled password field with 'secret_sauce' on #password
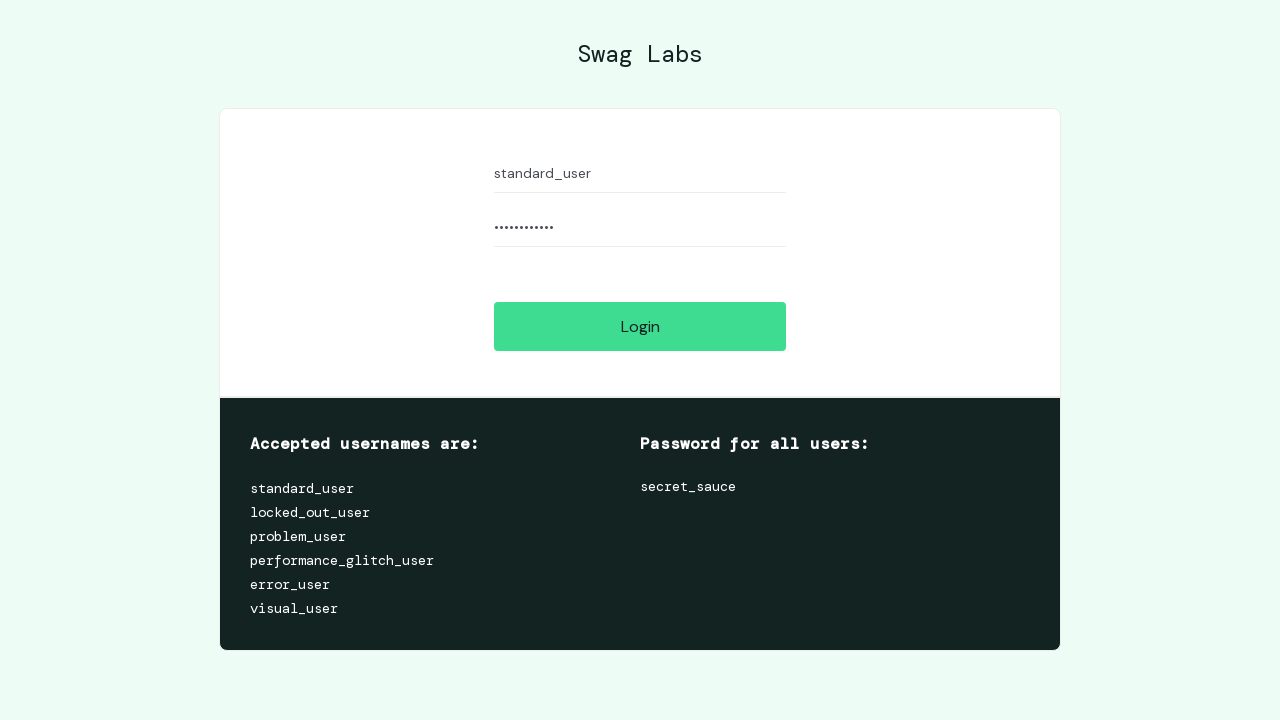

Login button is visible
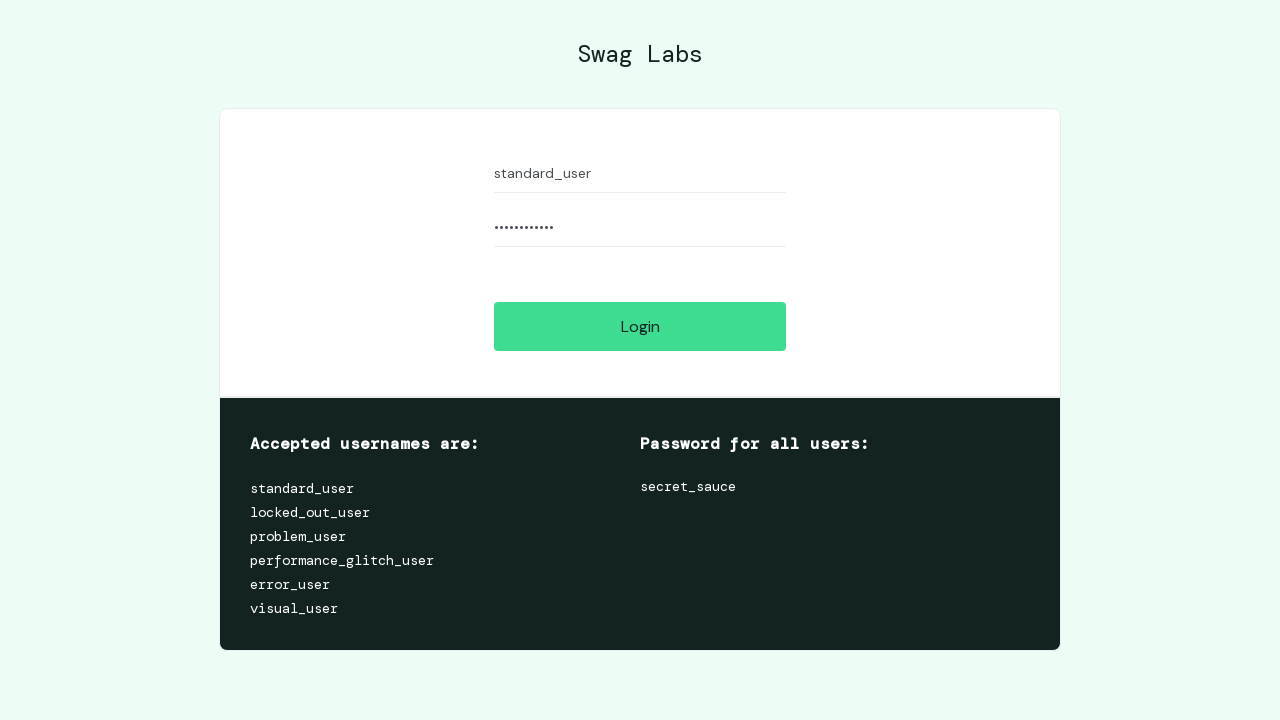

Clicked login button at (640, 326) on #login-button
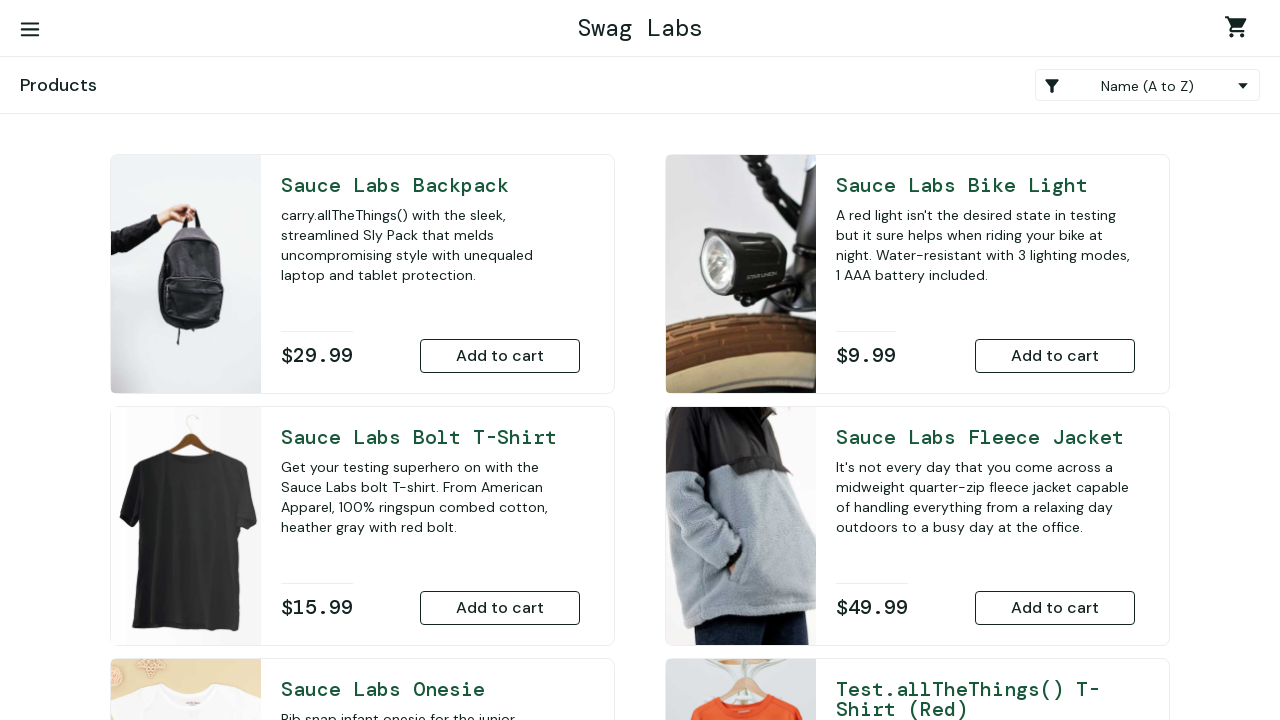

Add to cart button for Sauce Labs Bike Light is visible
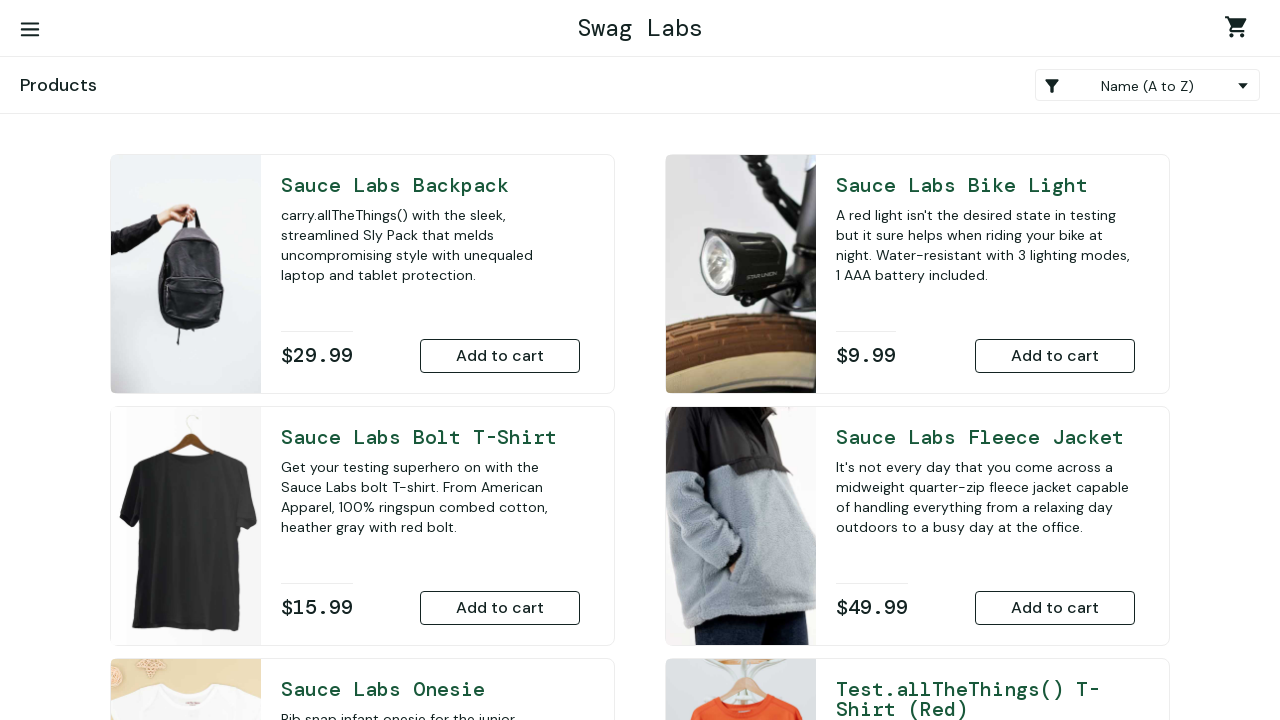

Added Sauce Labs Bike Light to cart at (1055, 356) on xpath=//*[@id="add-to-cart-sauce-labs-bike-light"]
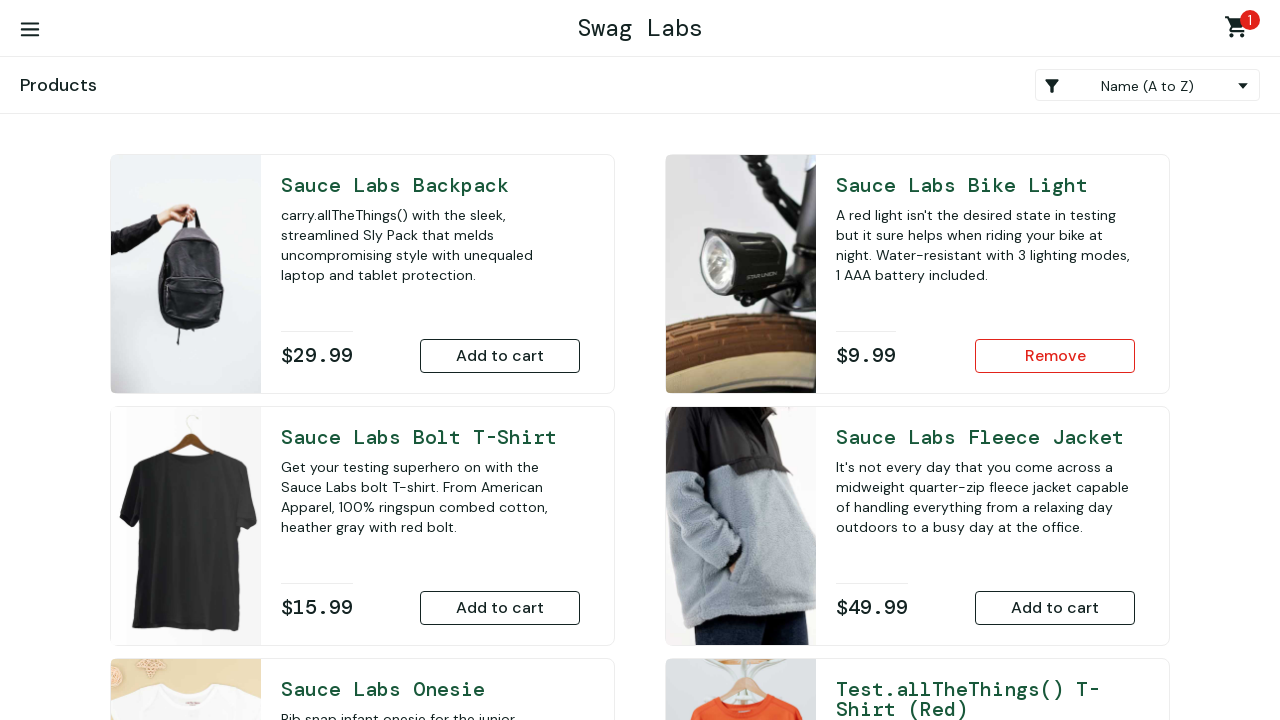

Shopping cart link is visible
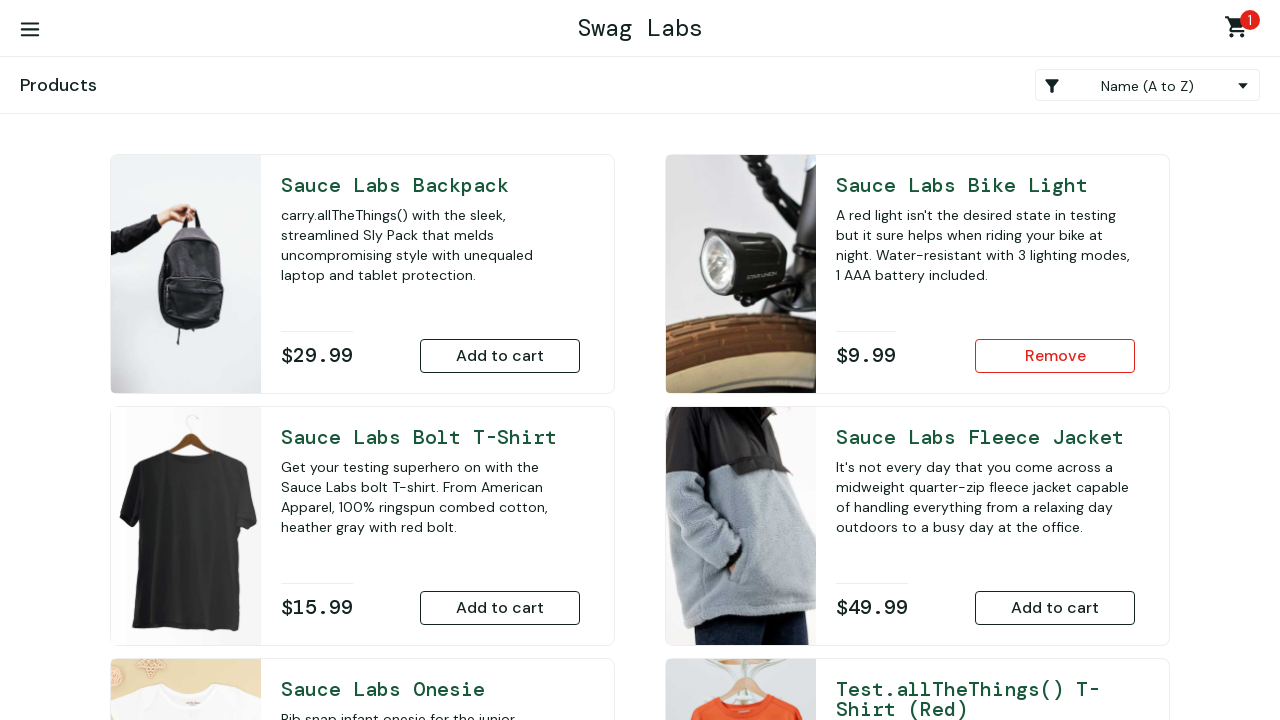

Clicked shopping cart link to view cart at (1240, 30) on xpath=//*[@id="shopping_cart_container"]/a
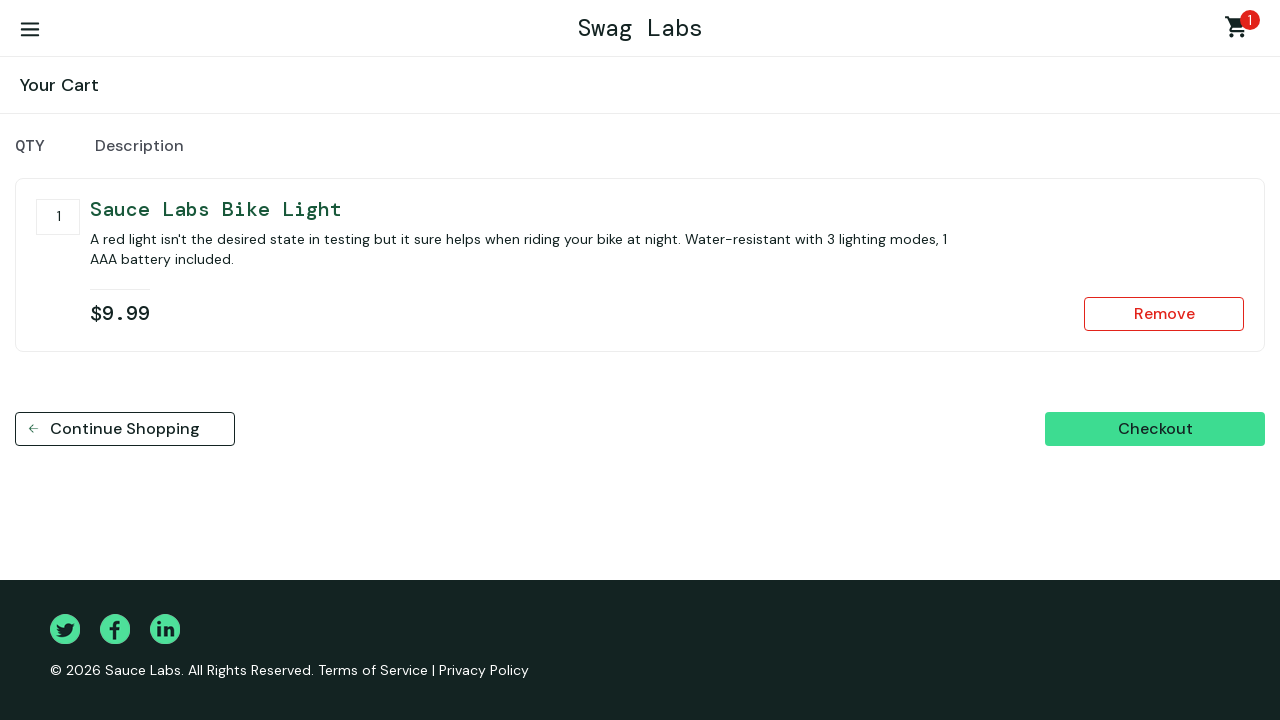

Checkout button is visible
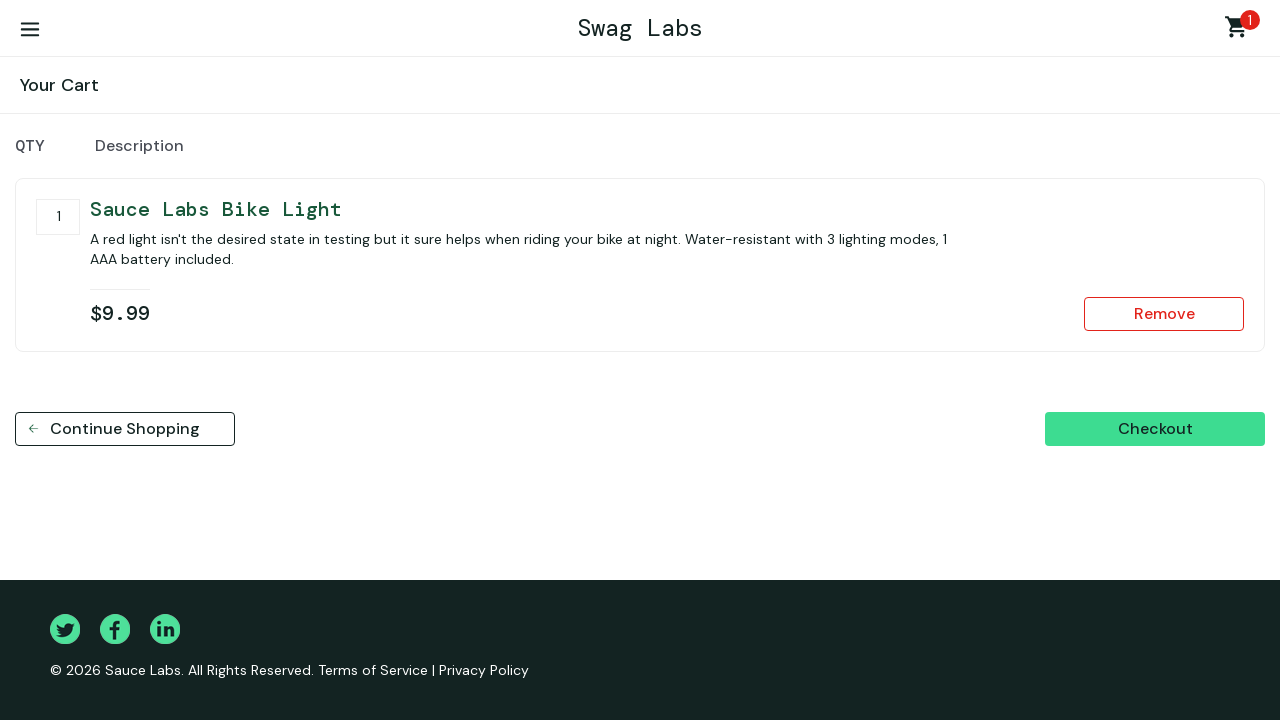

Clicked checkout button at (1155, 429) on xpath=//*[@id="checkout"]
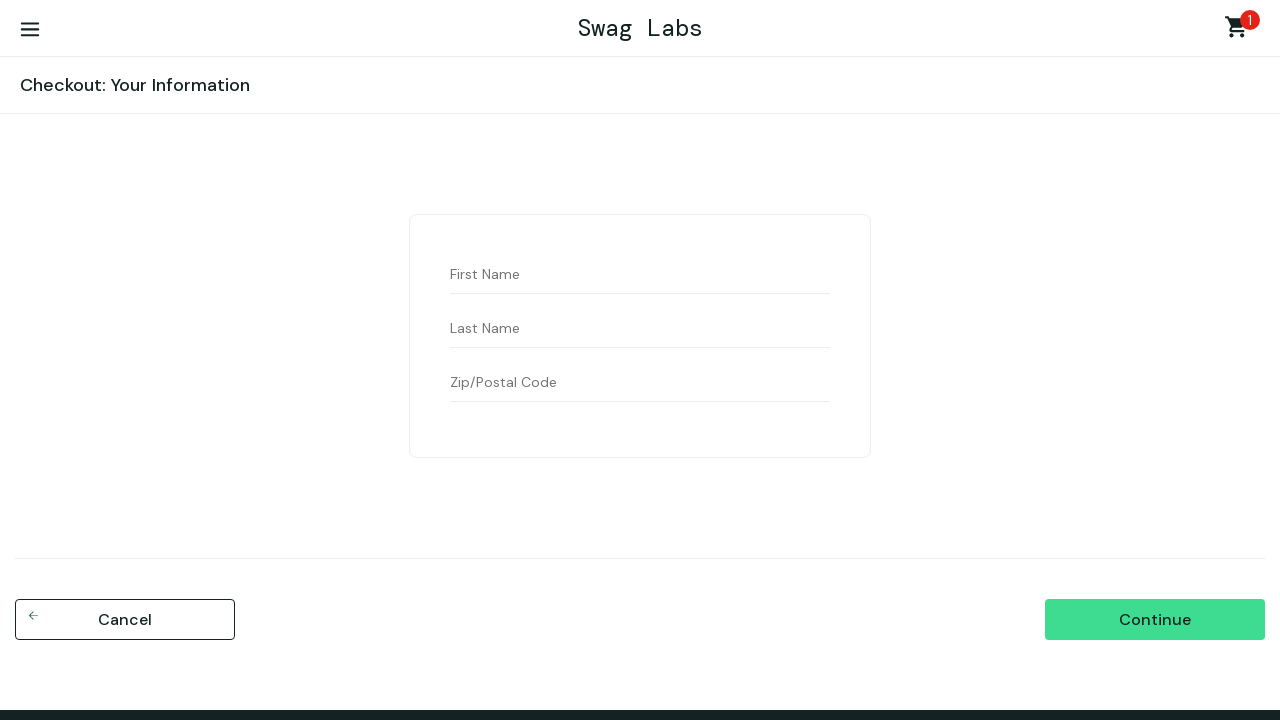

First name input field is visible
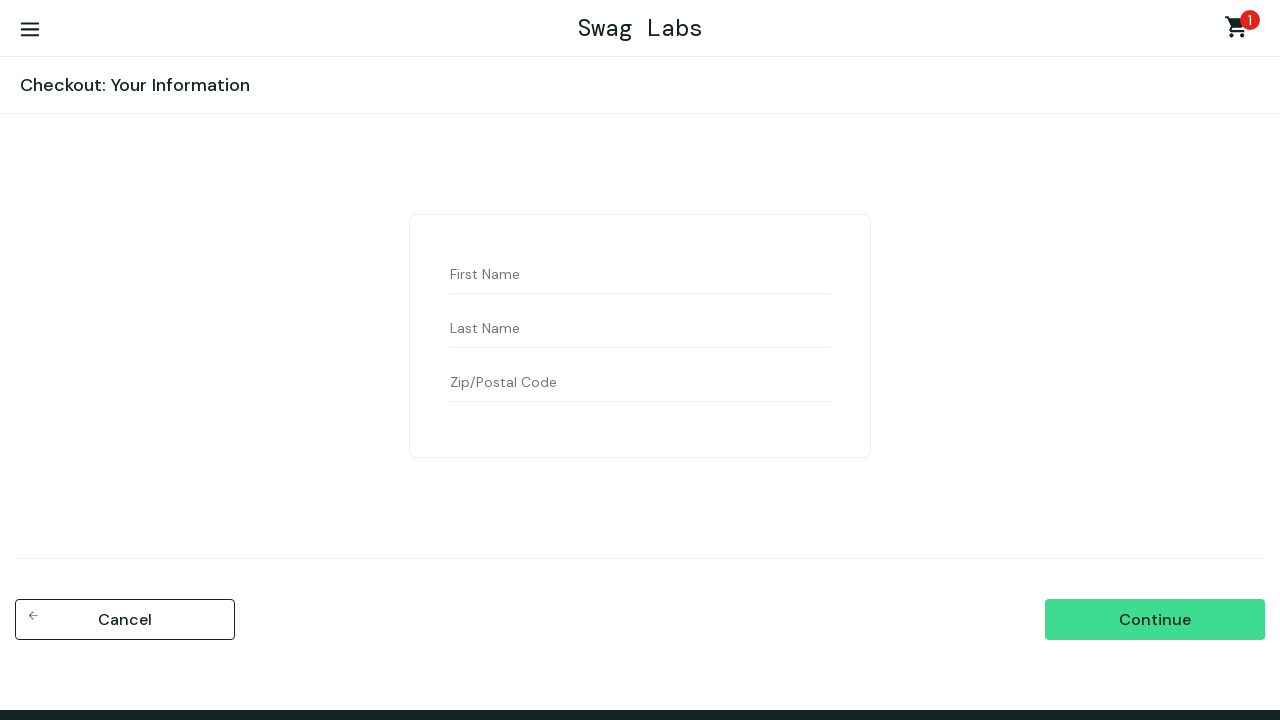

Filled first name field with 'Özge' on #first-name
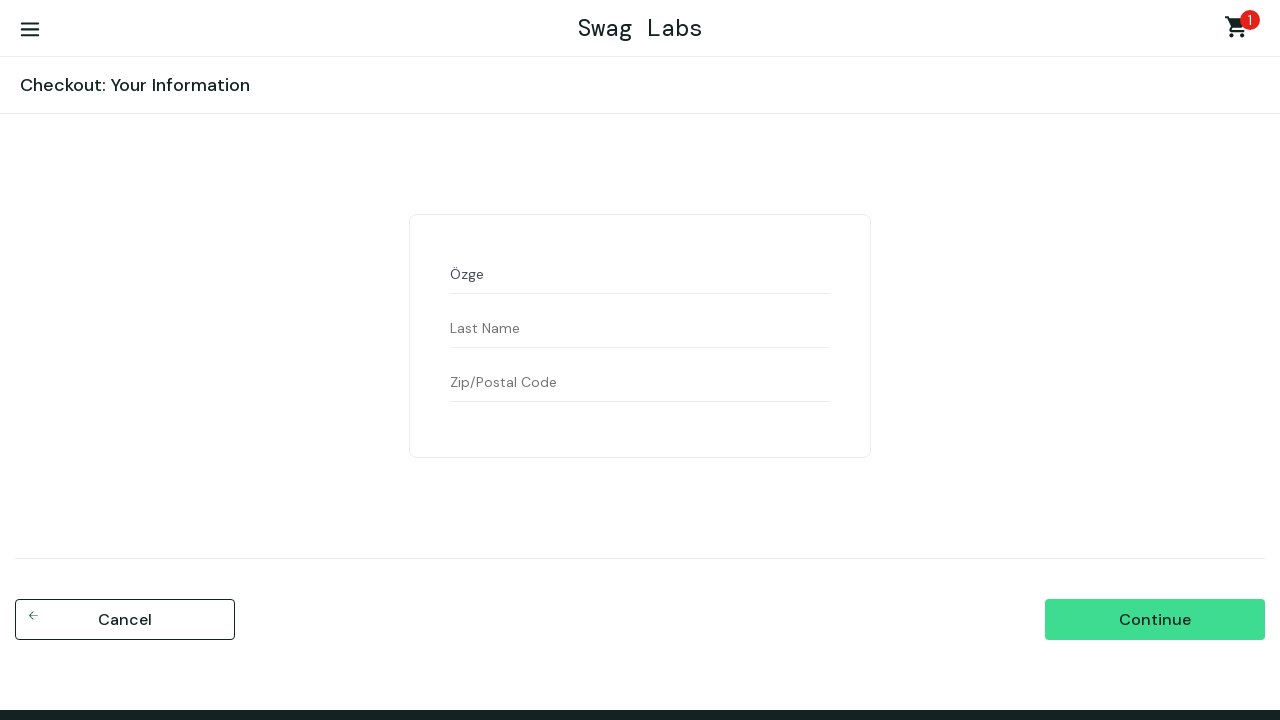

Last name input field is visible
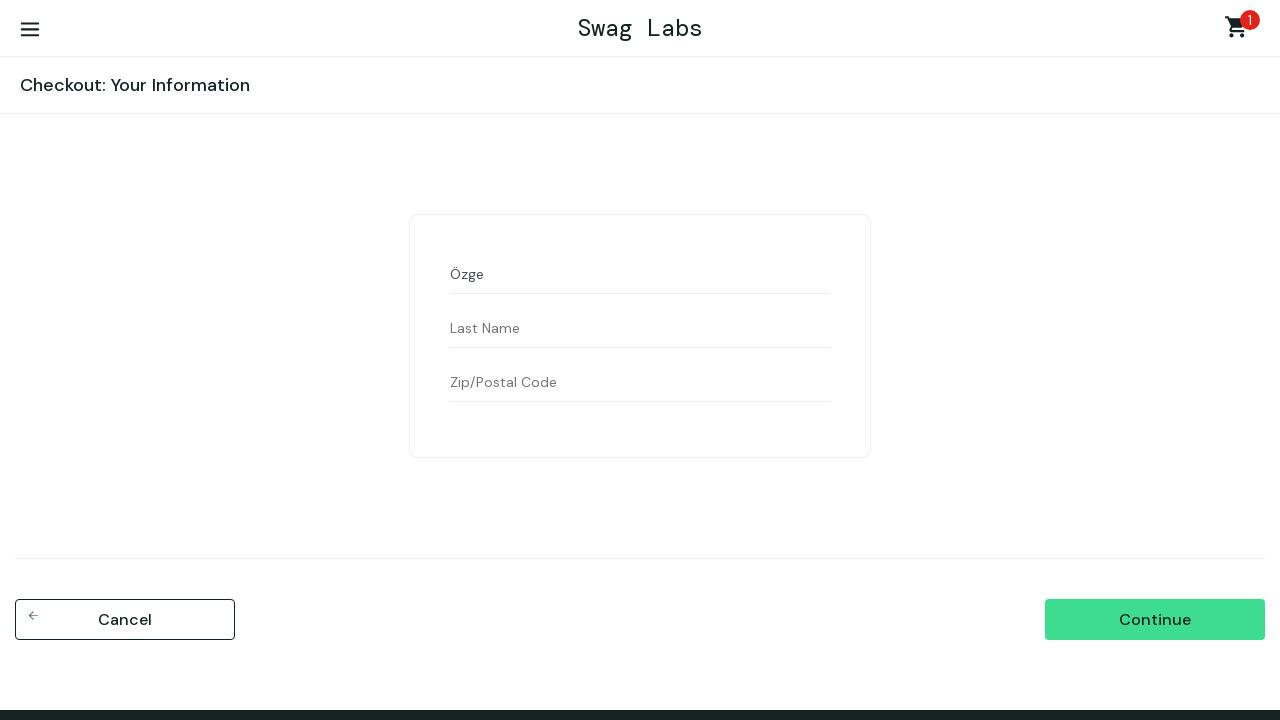

Filled last name field with 'ÇAM' on #last-name
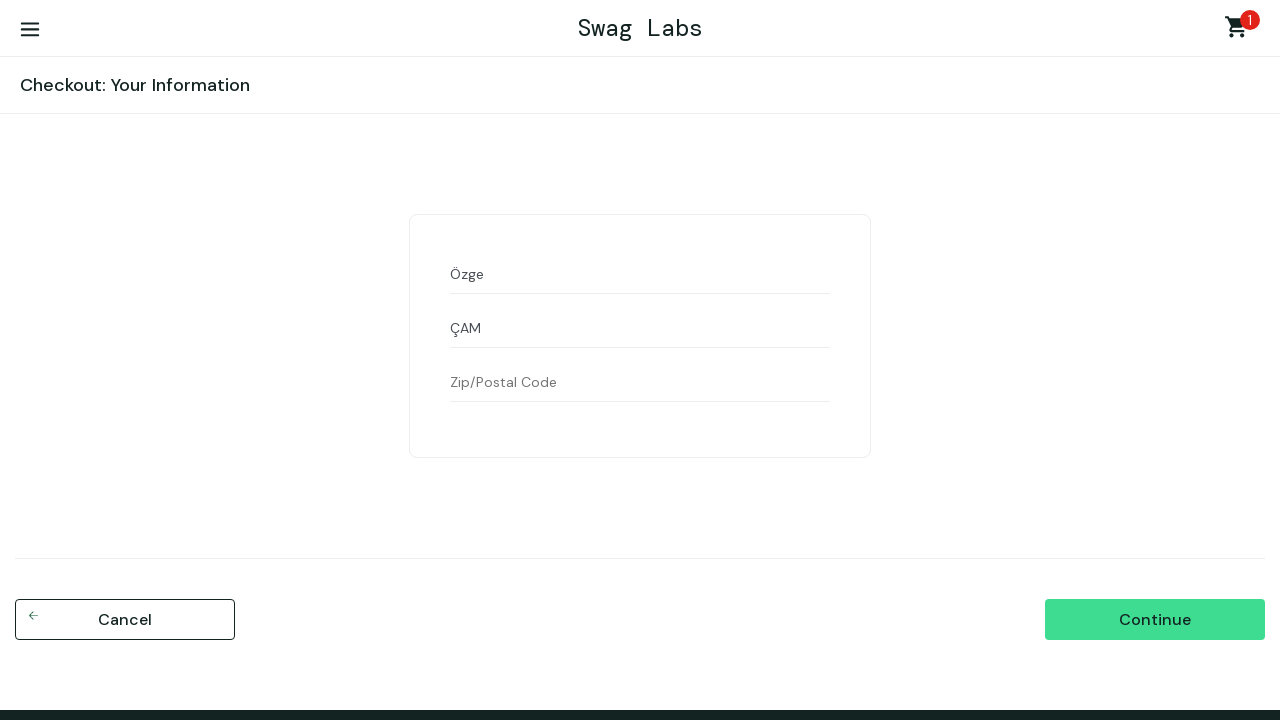

Postal code input field is visible
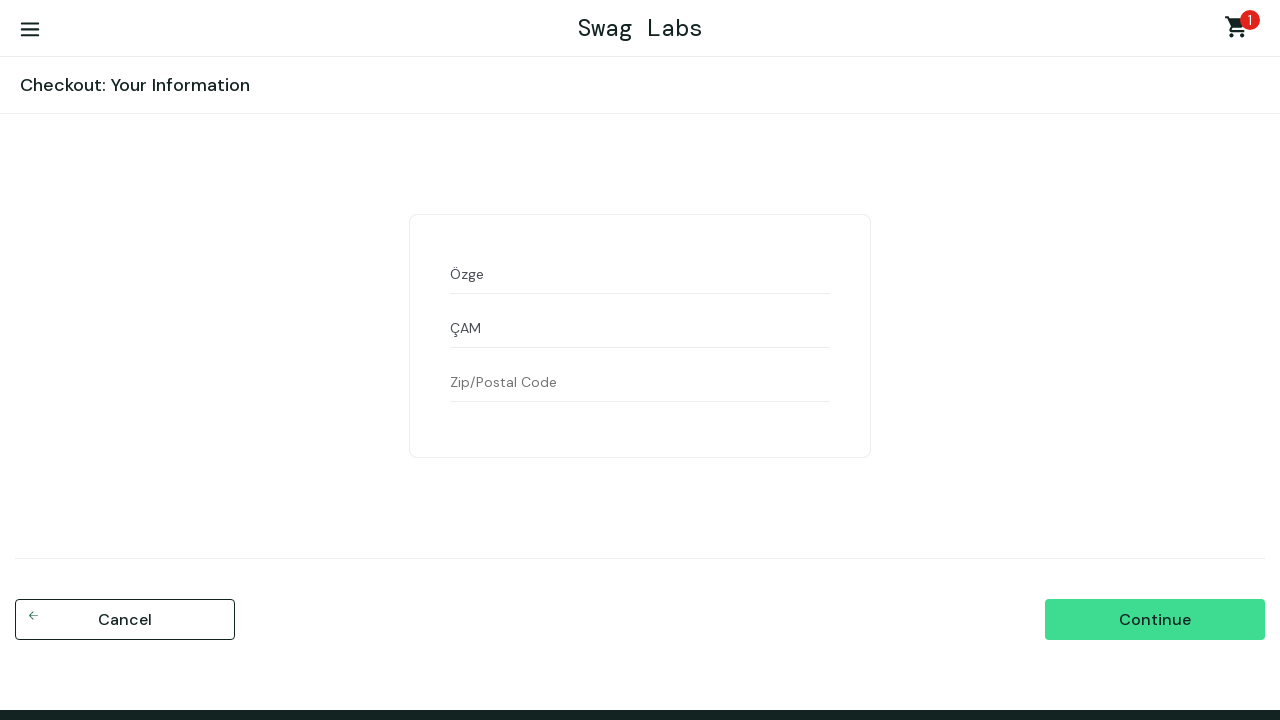

Filled postal code field with '34515' on #postal-code
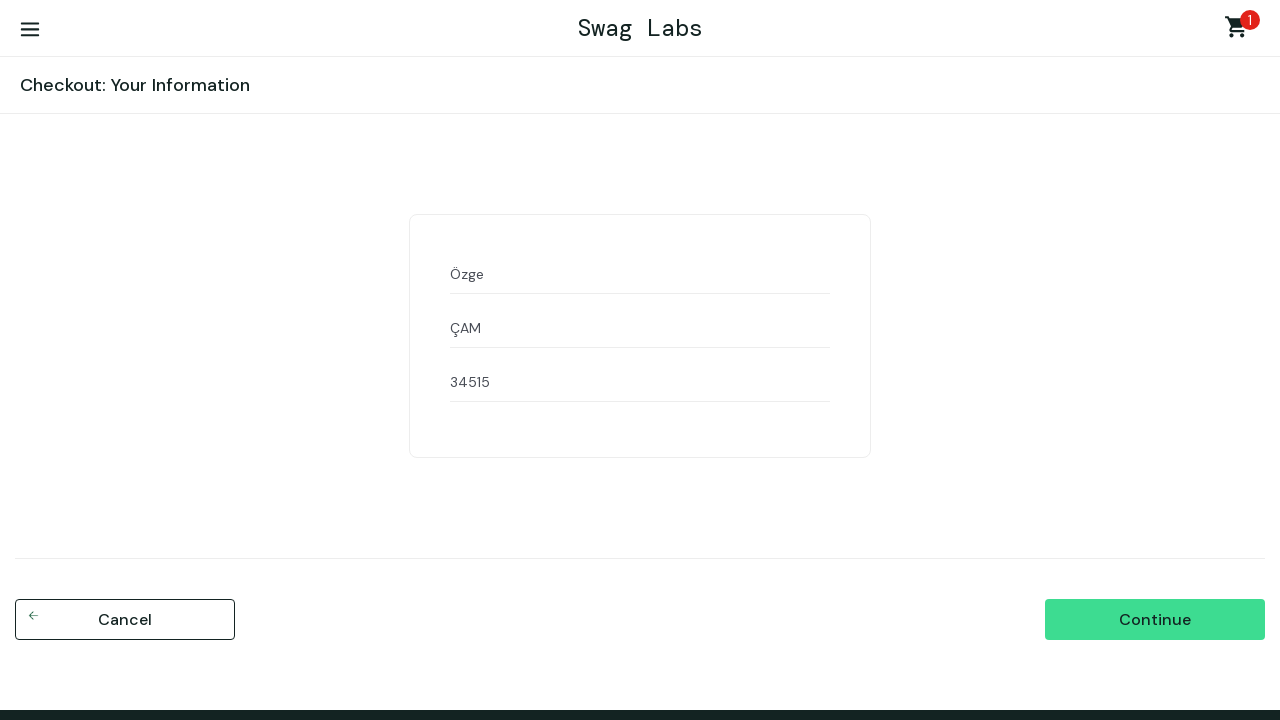

Continue button is visible
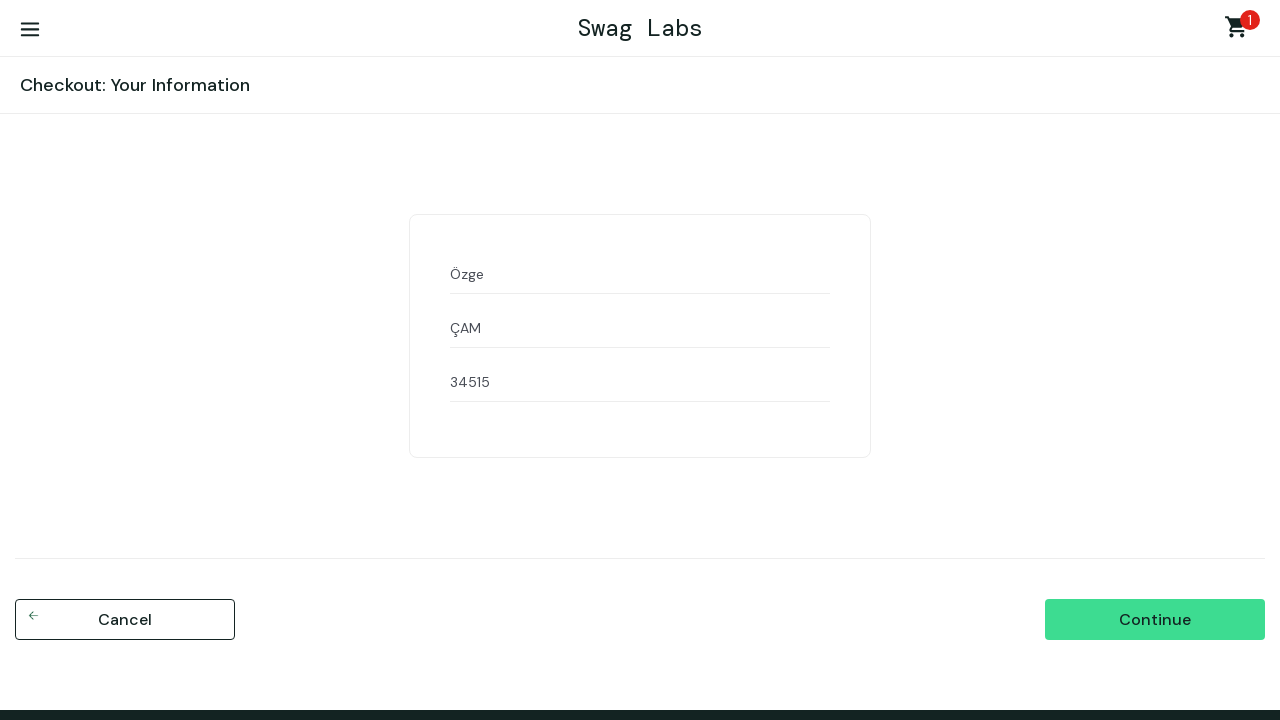

Clicked continue button to proceed to order review at (1155, 620) on xpath=//*[@id="continue"]
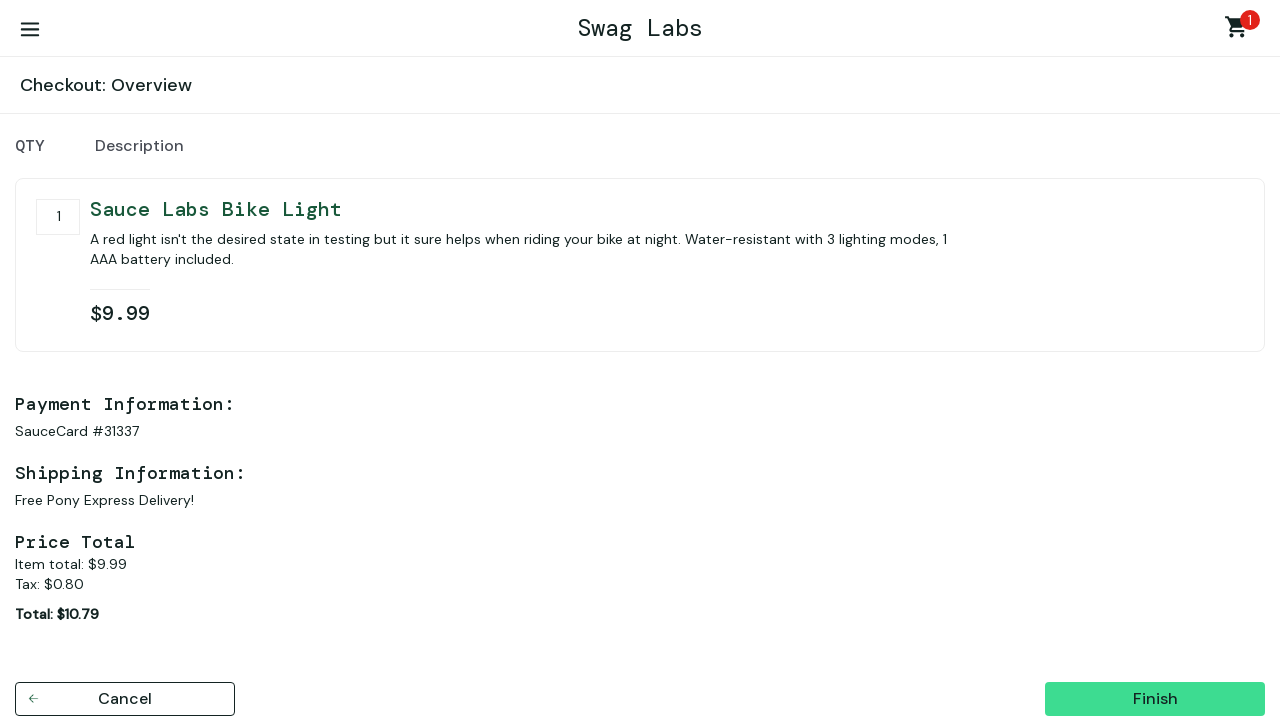

Finish button is visible
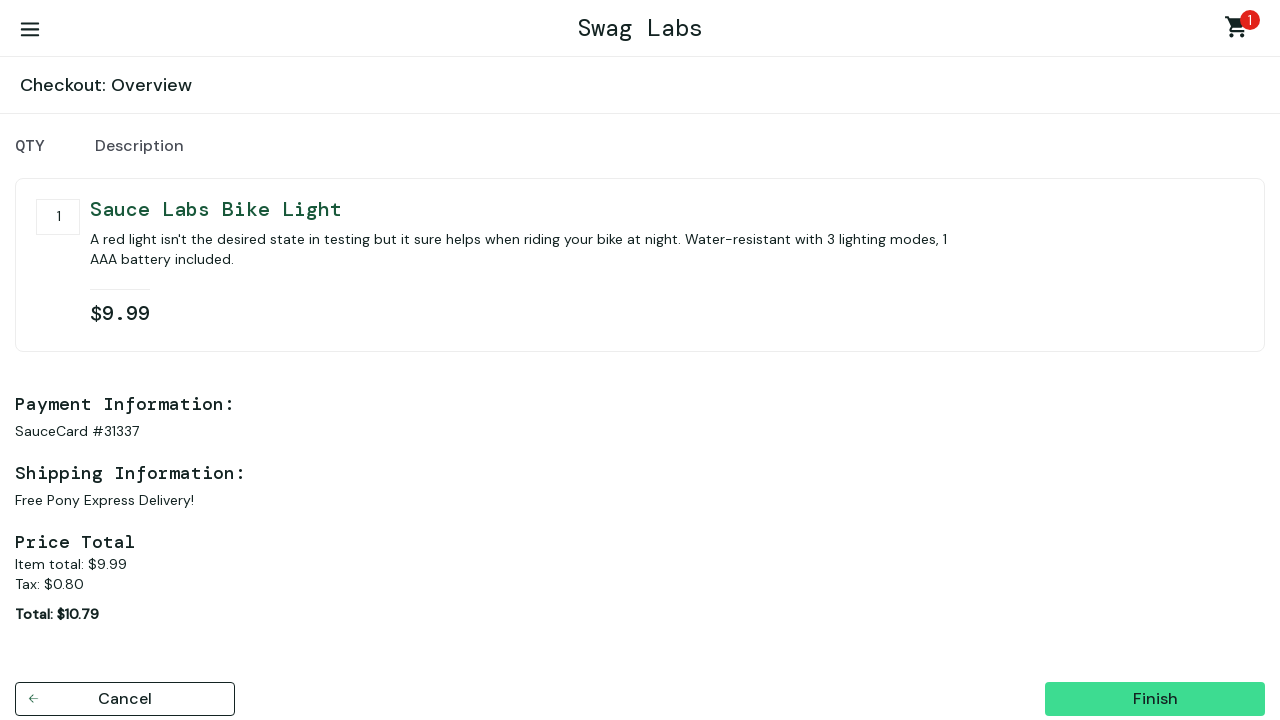

Clicked finish button to complete purchase at (1155, 699) on xpath=//*[@id="finish"]
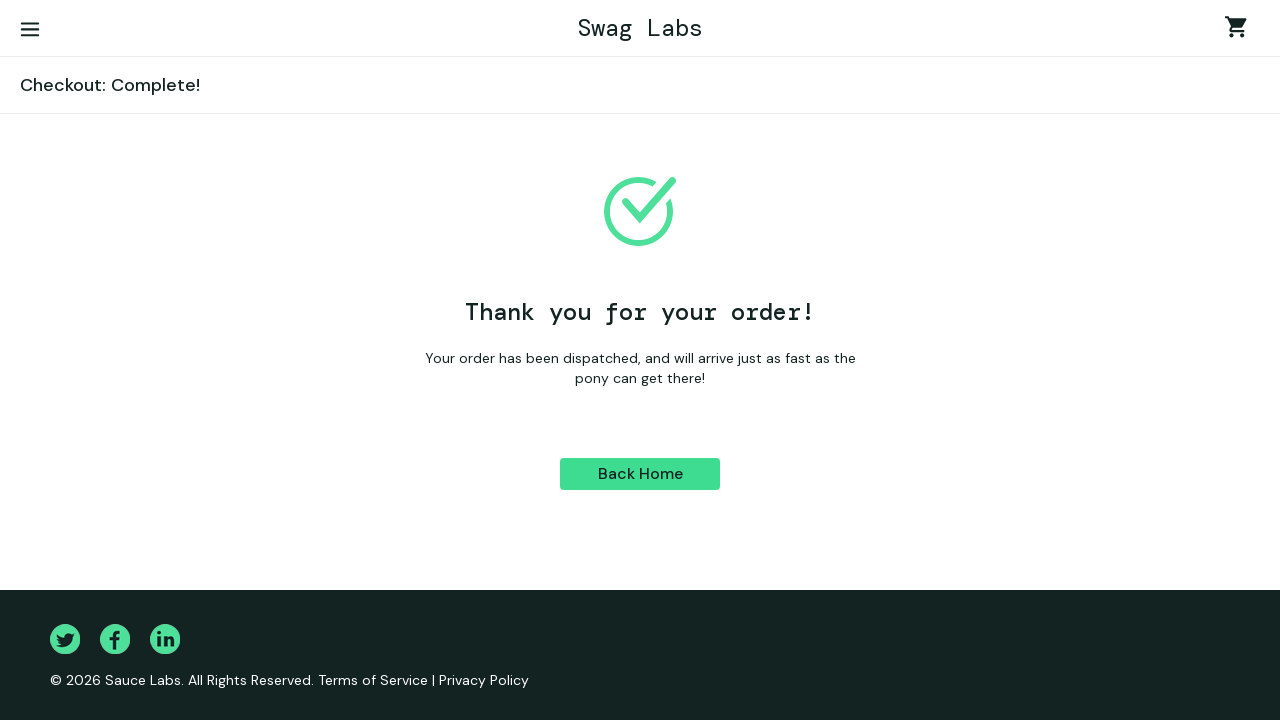

Success message container is visible
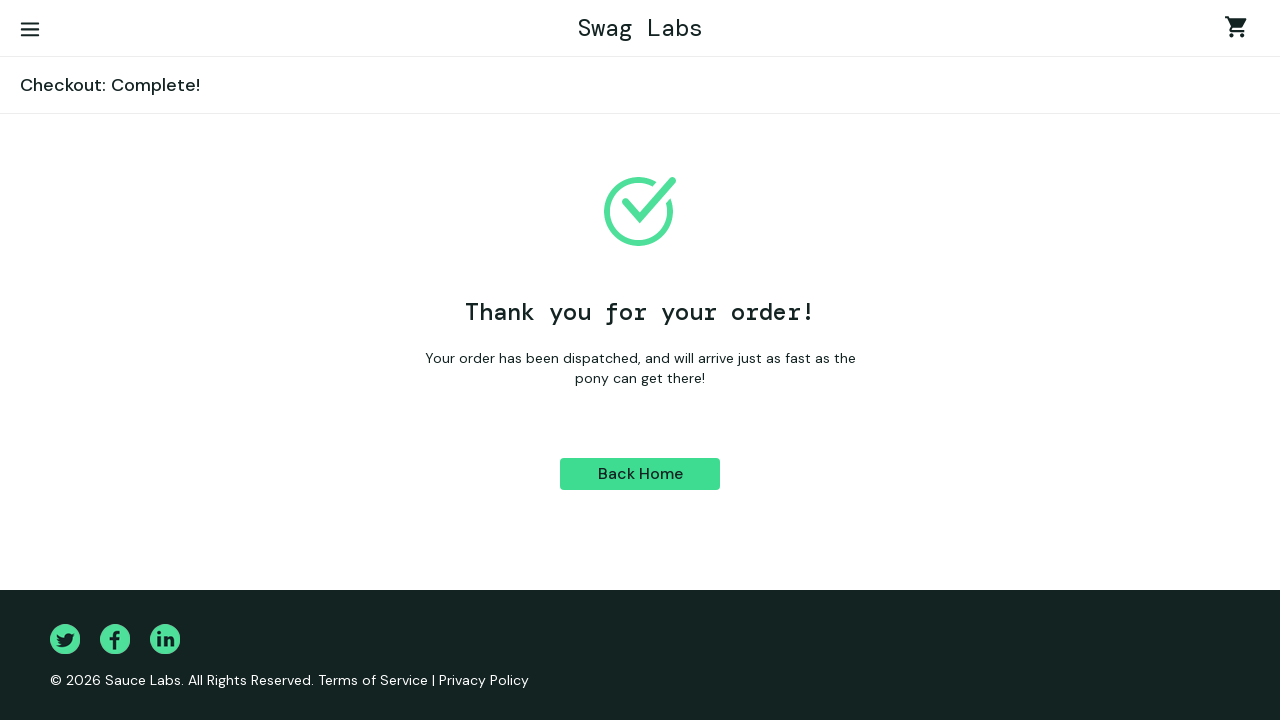

Verified success message: 'Thank you for your order!'
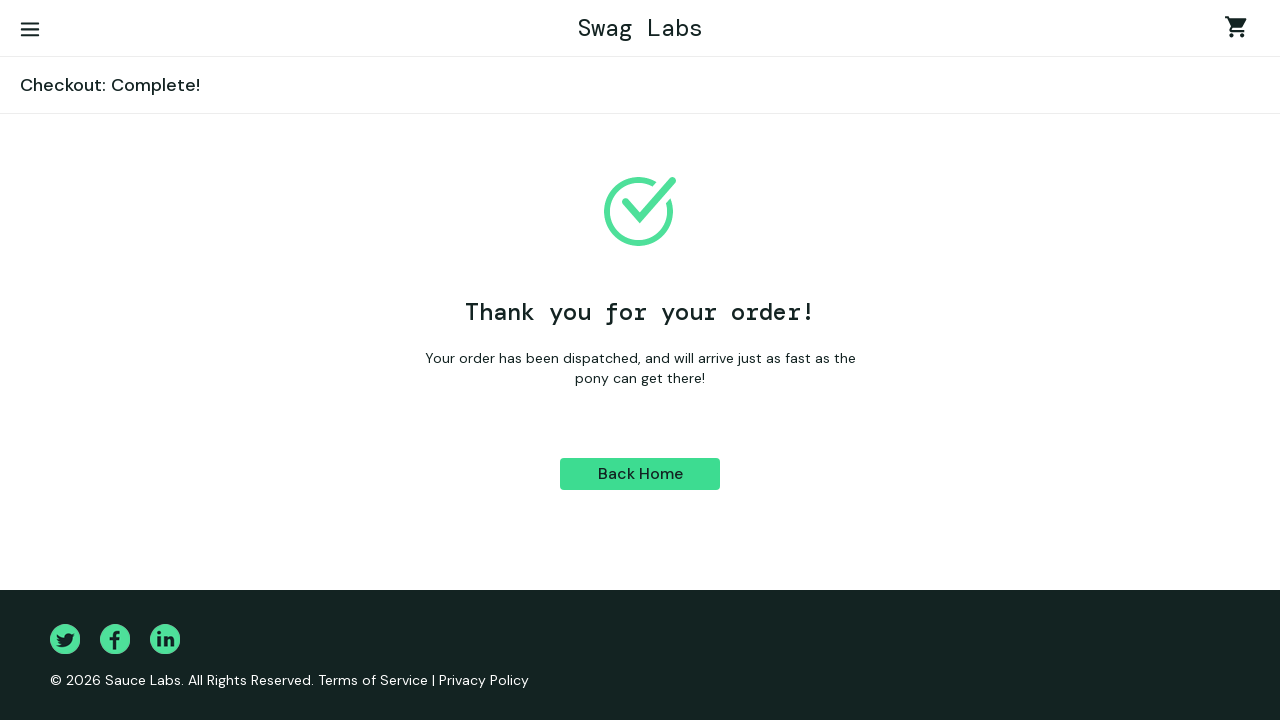

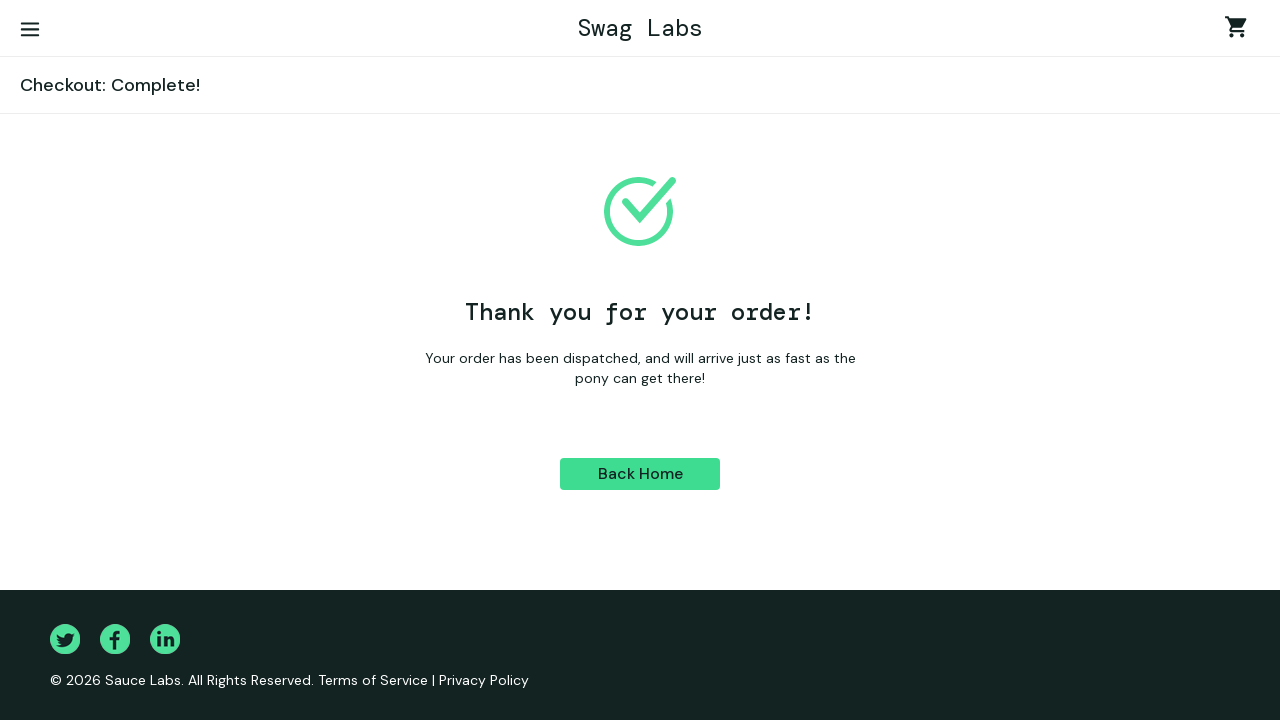